Navigates to a test automation practice blog and fills an email input field

Starting URL: https://testautomationpractice.blogspot.com/

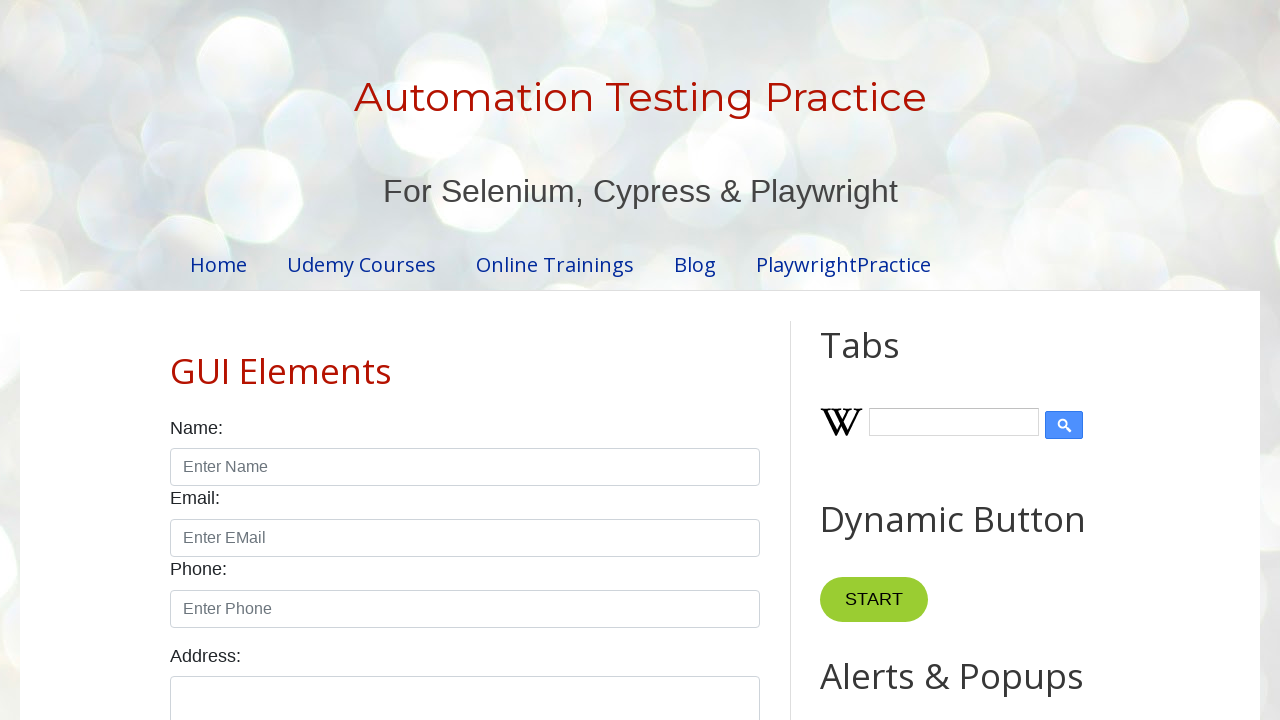

Navigated to test automation practice blog
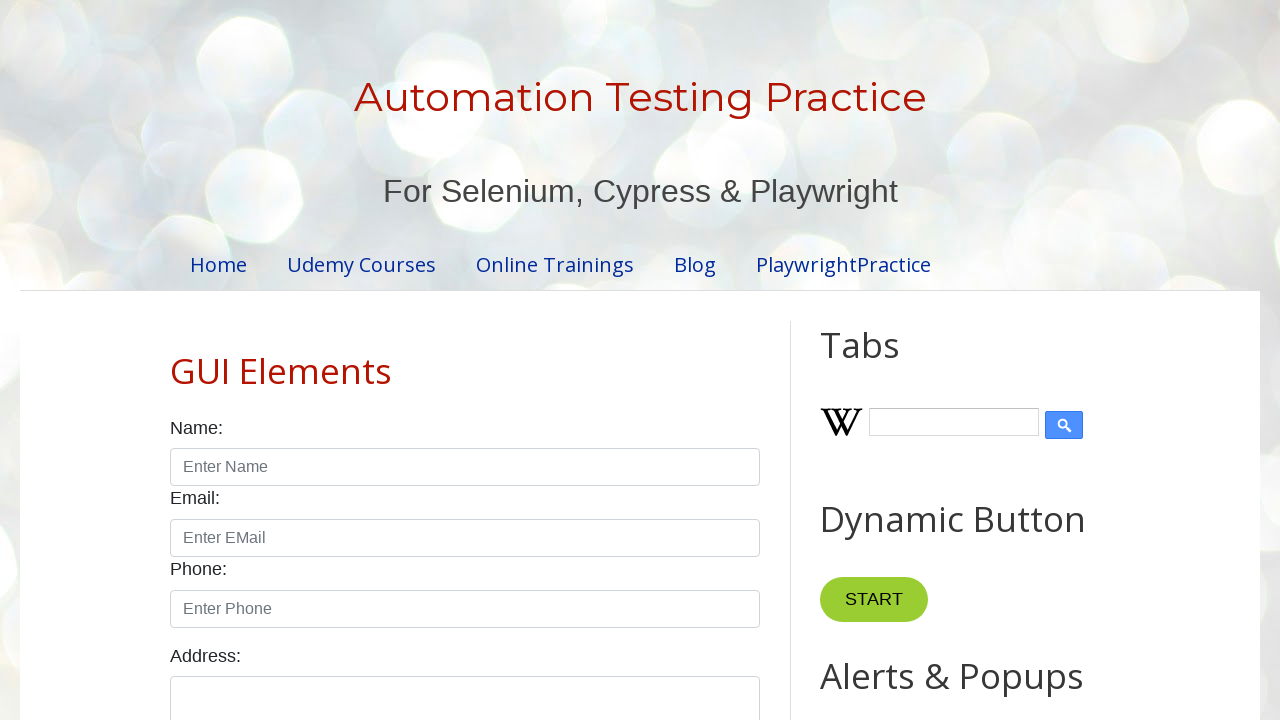

Filled email input field with 'AA' on input#email
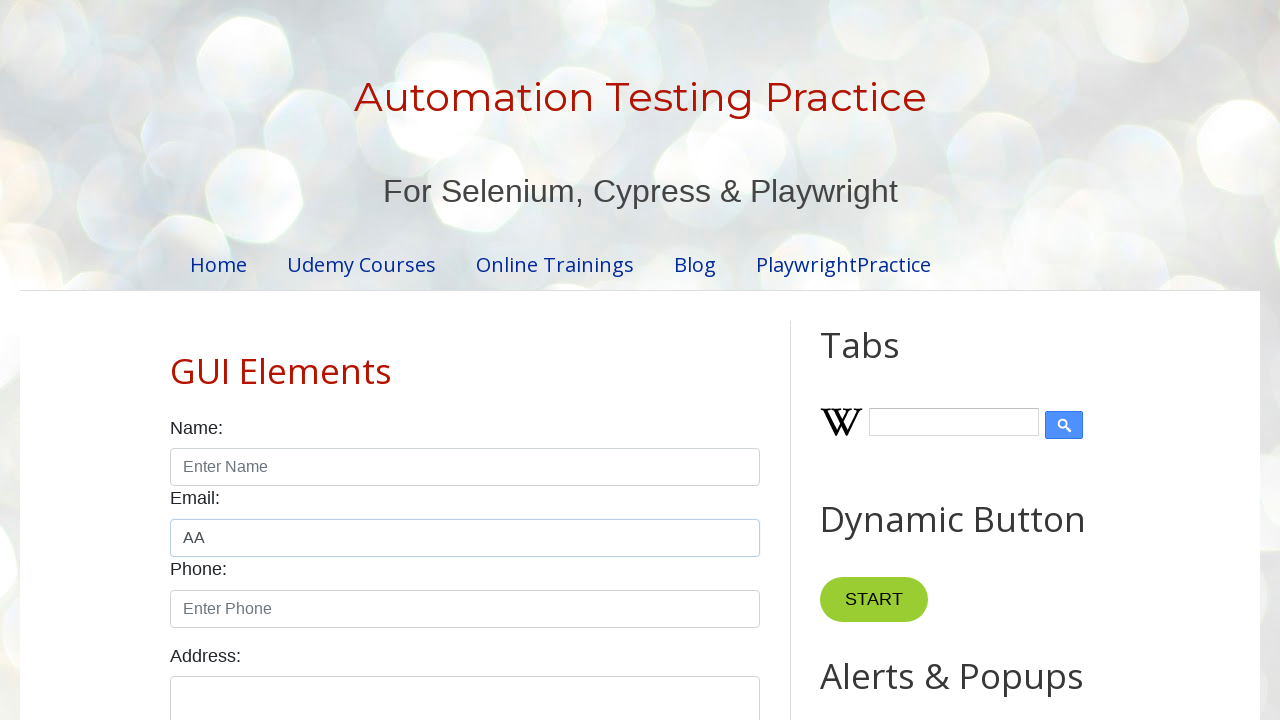

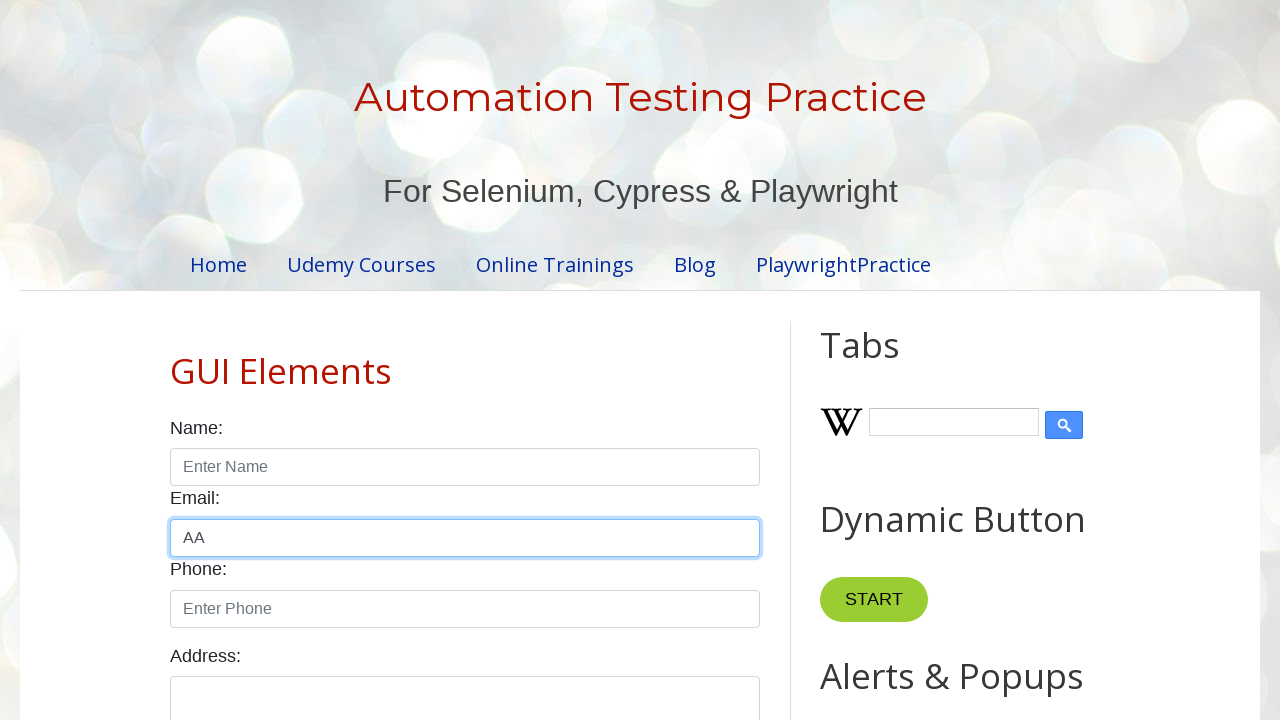